Navigates to Flipkart homepage and maximizes the browser window. This is a basic page load verification test.

Starting URL: https://www.flipkart.com/

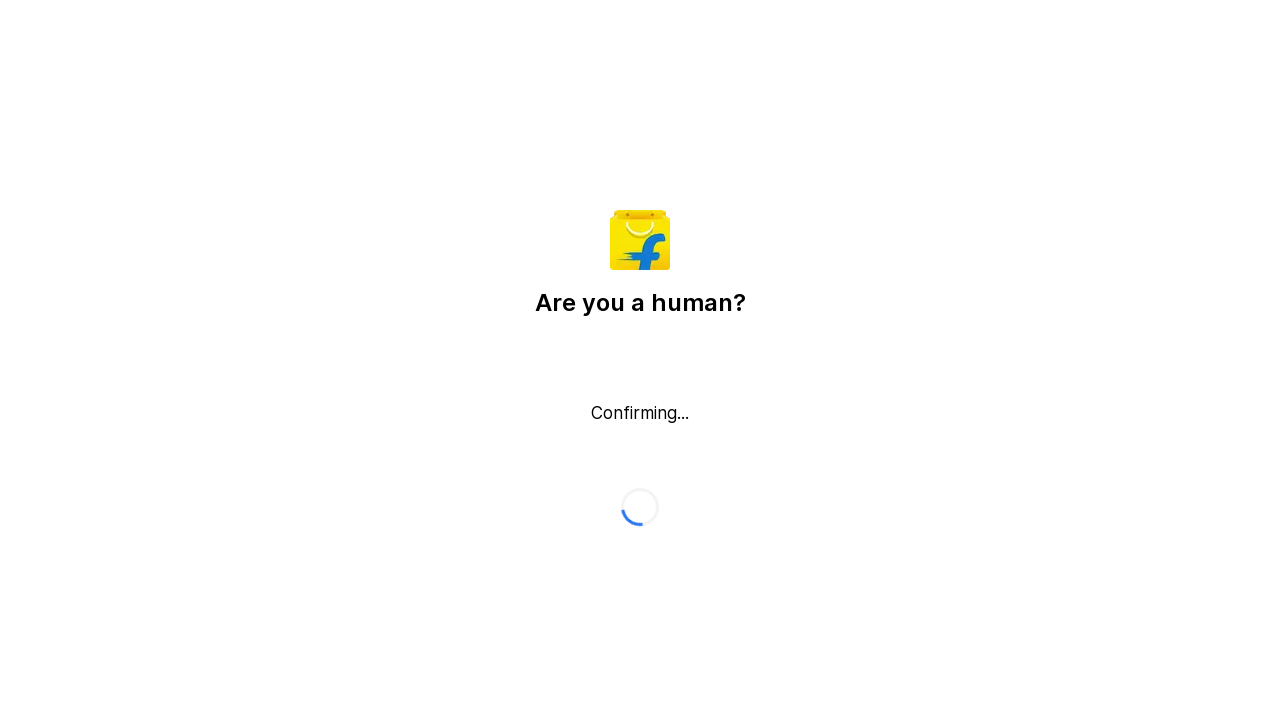

Flipkart homepage DOM content loaded
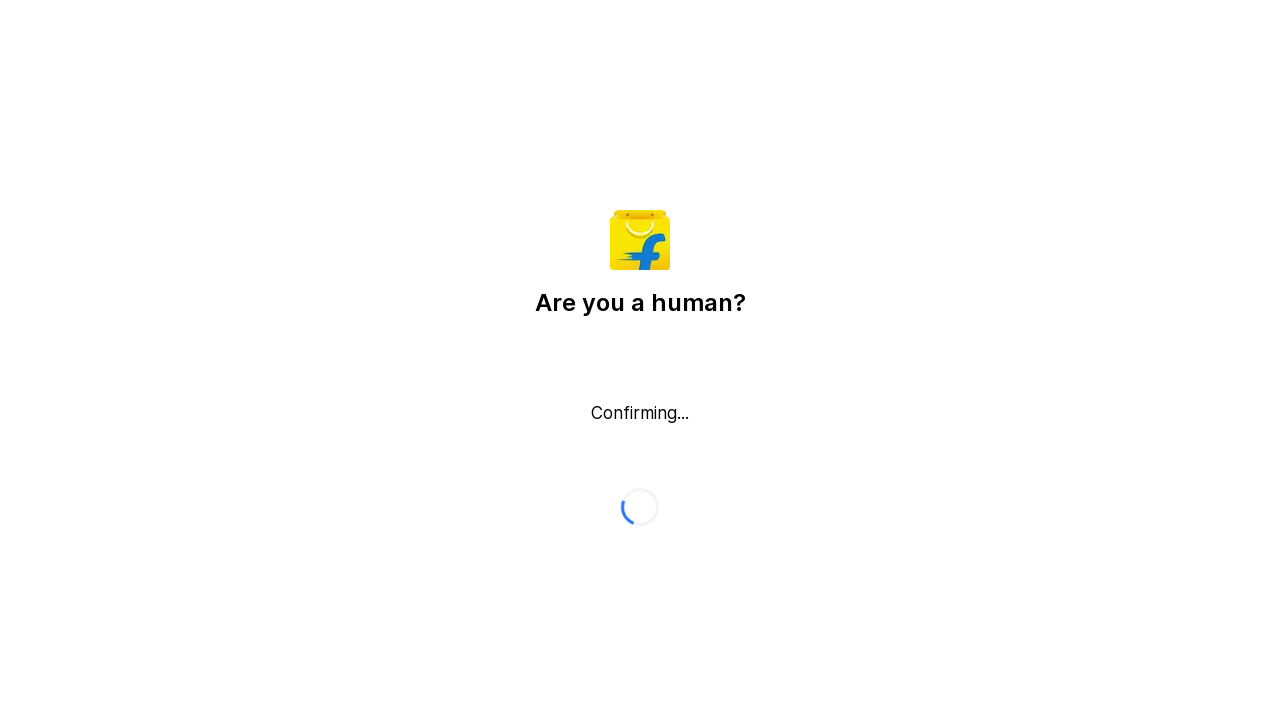

Body element verified on Flipkart homepage
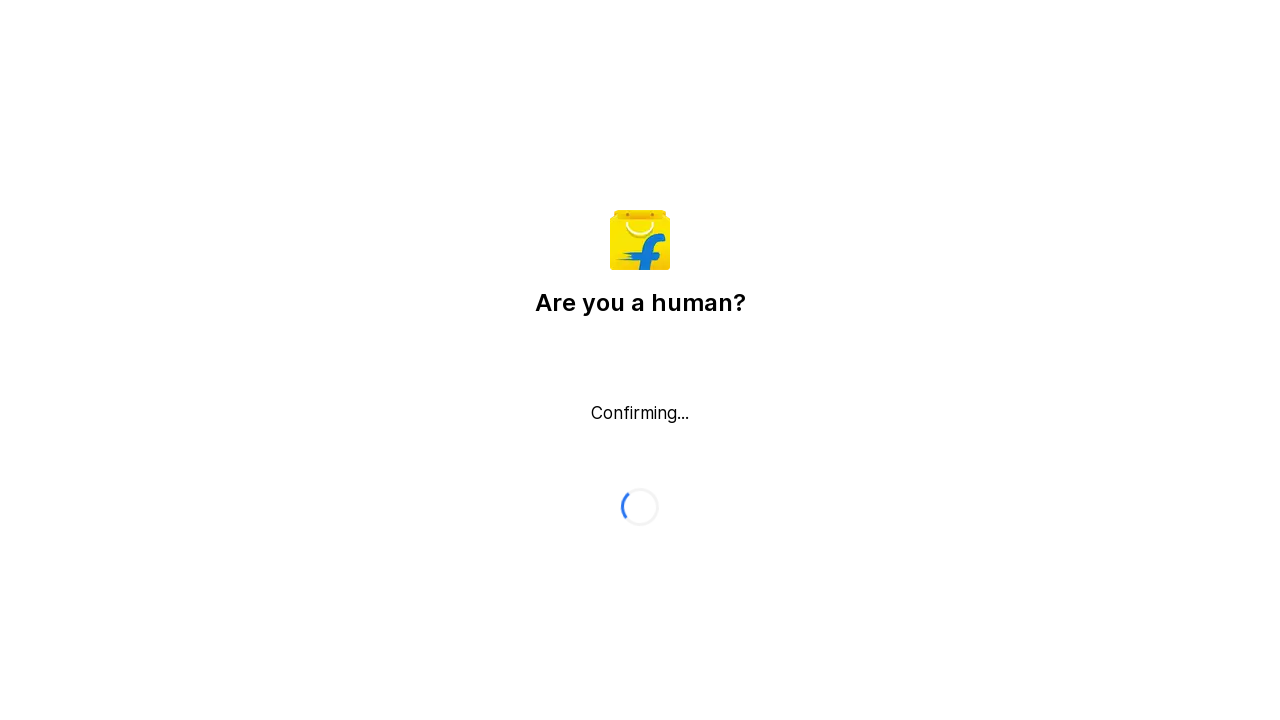

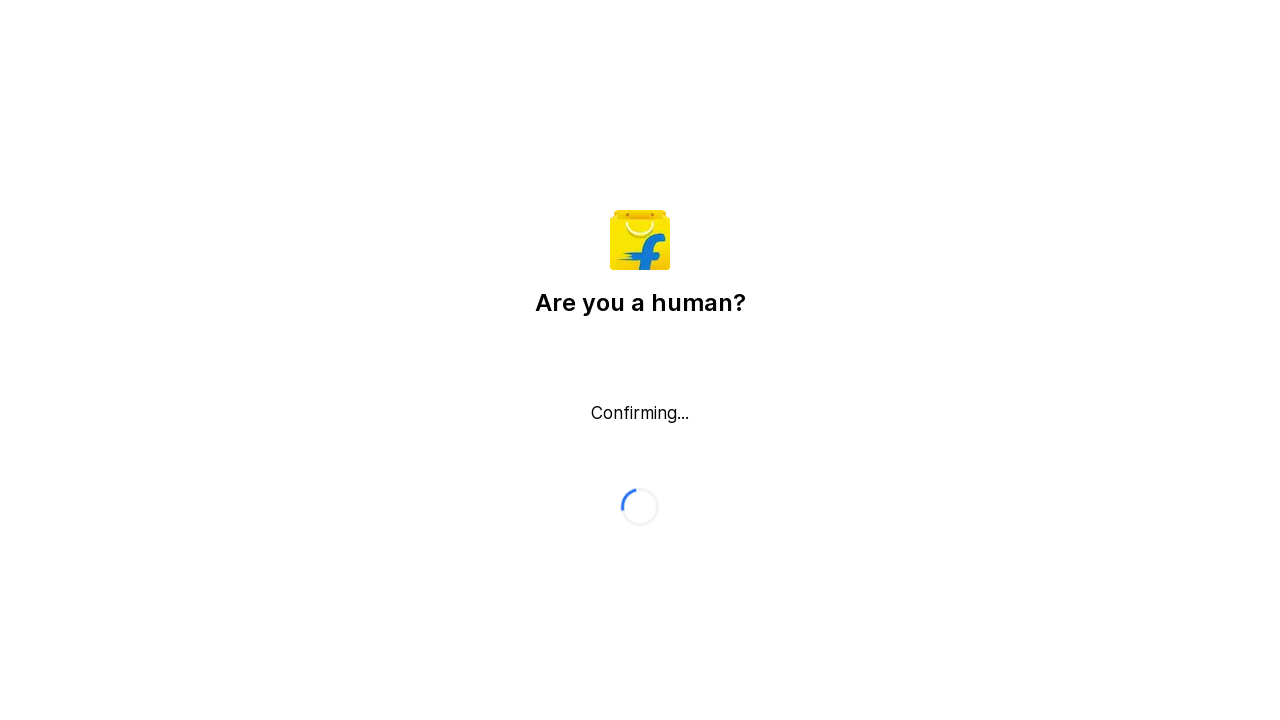